Tests the resolution search functionality on Peru's Ministry of Education website by filling in the resolution number and date range fields, then submitting the search form.

Starting URL: https://esinad.minedu.gob.pe/e_sinadmed_1/resolucionesexternas/consultanormas.aspx

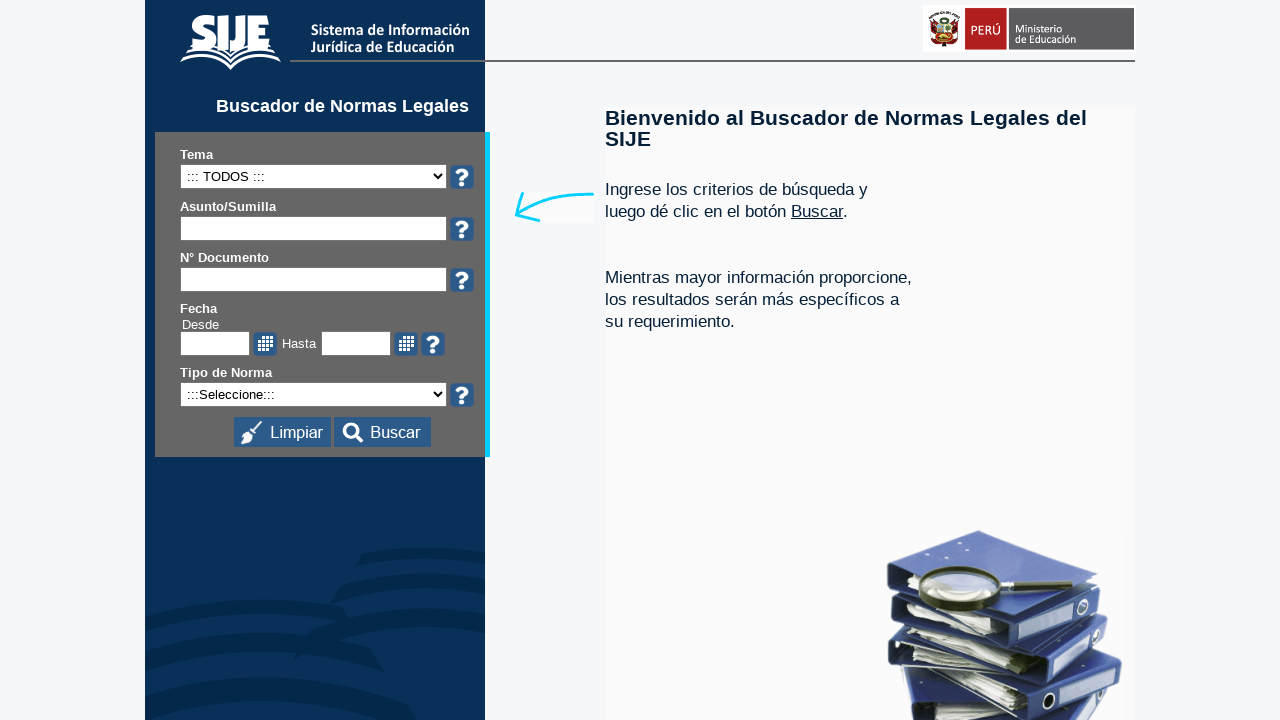

Filled resolution number field with '092-2024-MINEDU' on #ctl00_ContentPlaceHolder1_txtNumResol
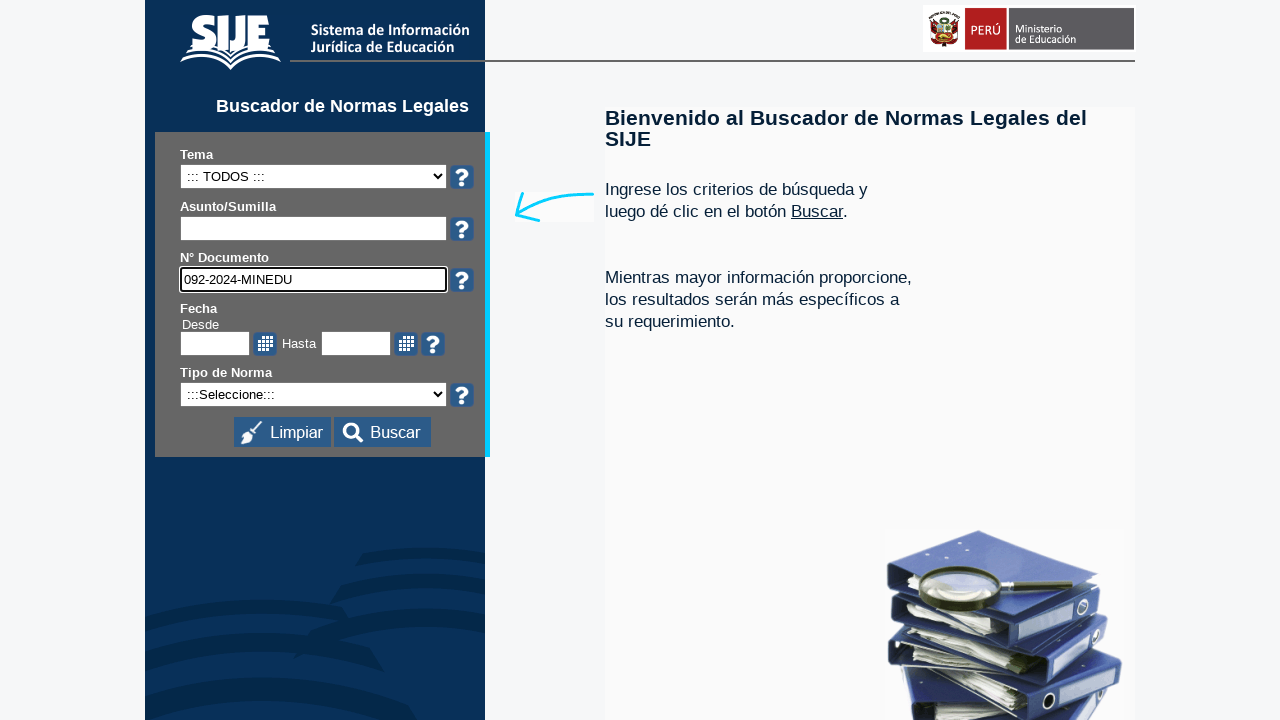

Filled start date field with '01/03/2024' on #ctl00_ContentPlaceHolder1_txtFechaDesde
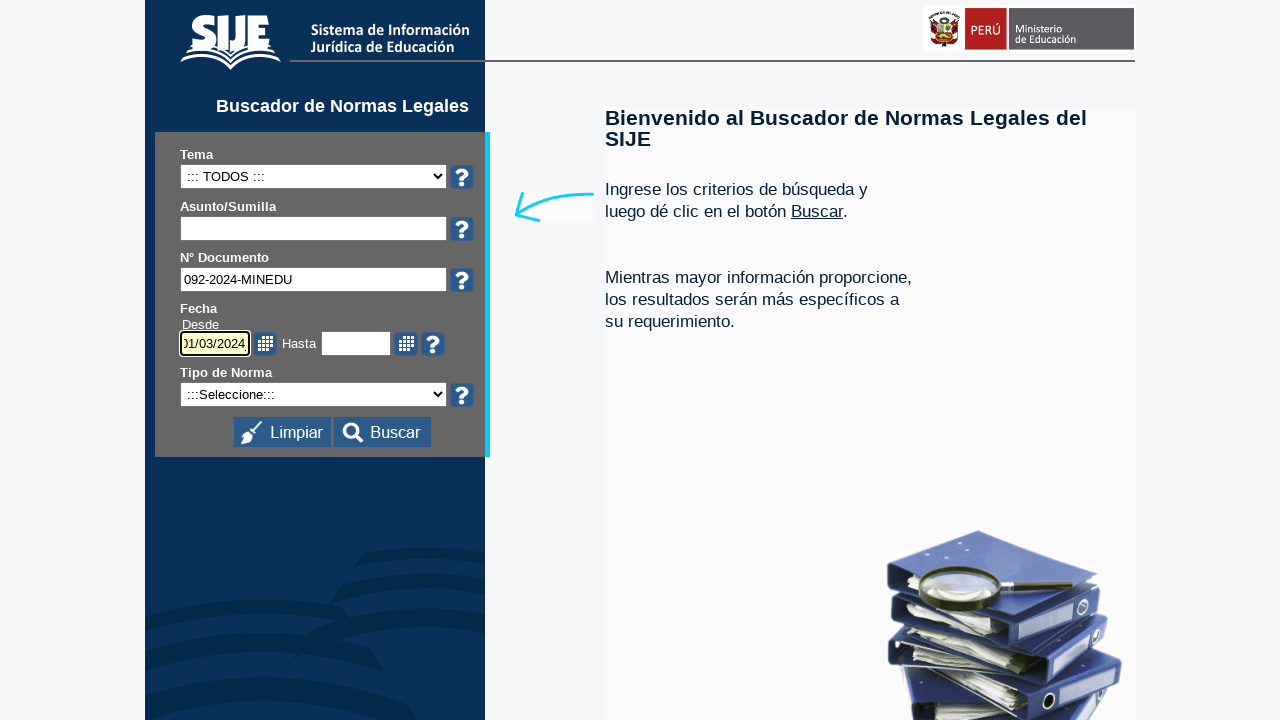

Filled end date field with '15/06/2024' on #ctl00_ContentPlaceHolder1_txtFechaHasta
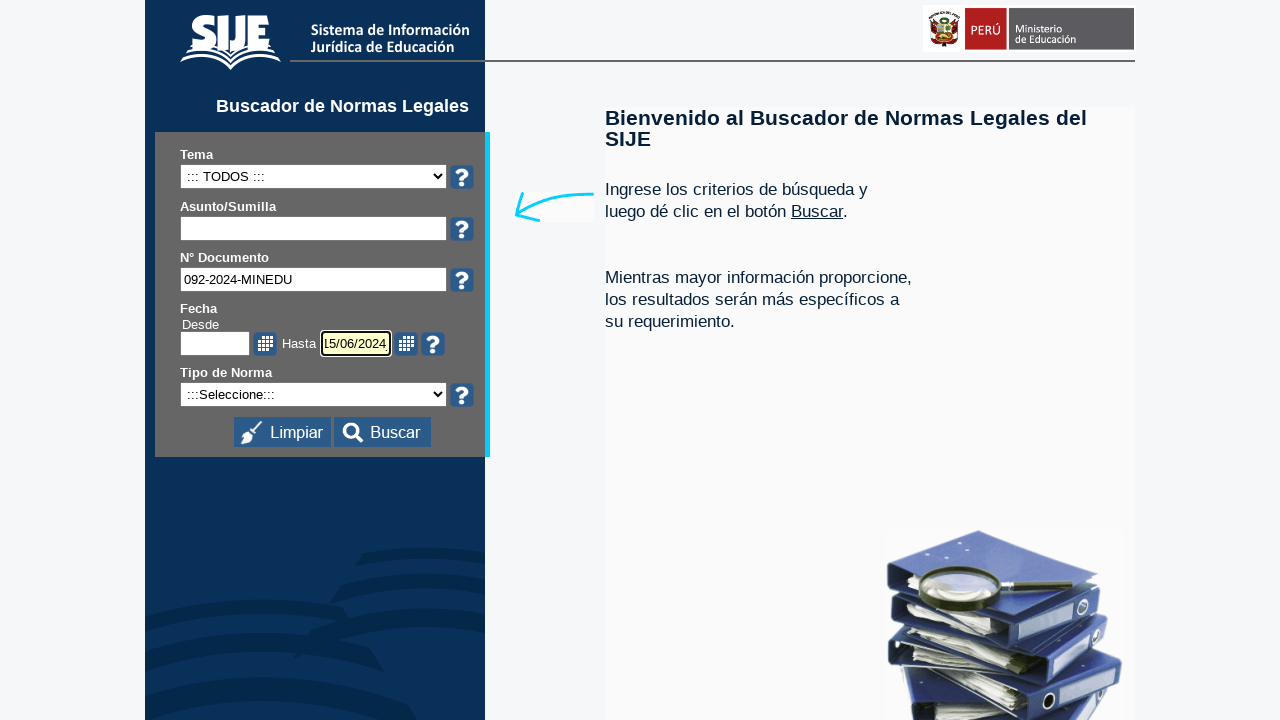

Clicked search button to submit form at (382, 432) on #ctl00_ContentPlaceHolder1_ibtnBuscar
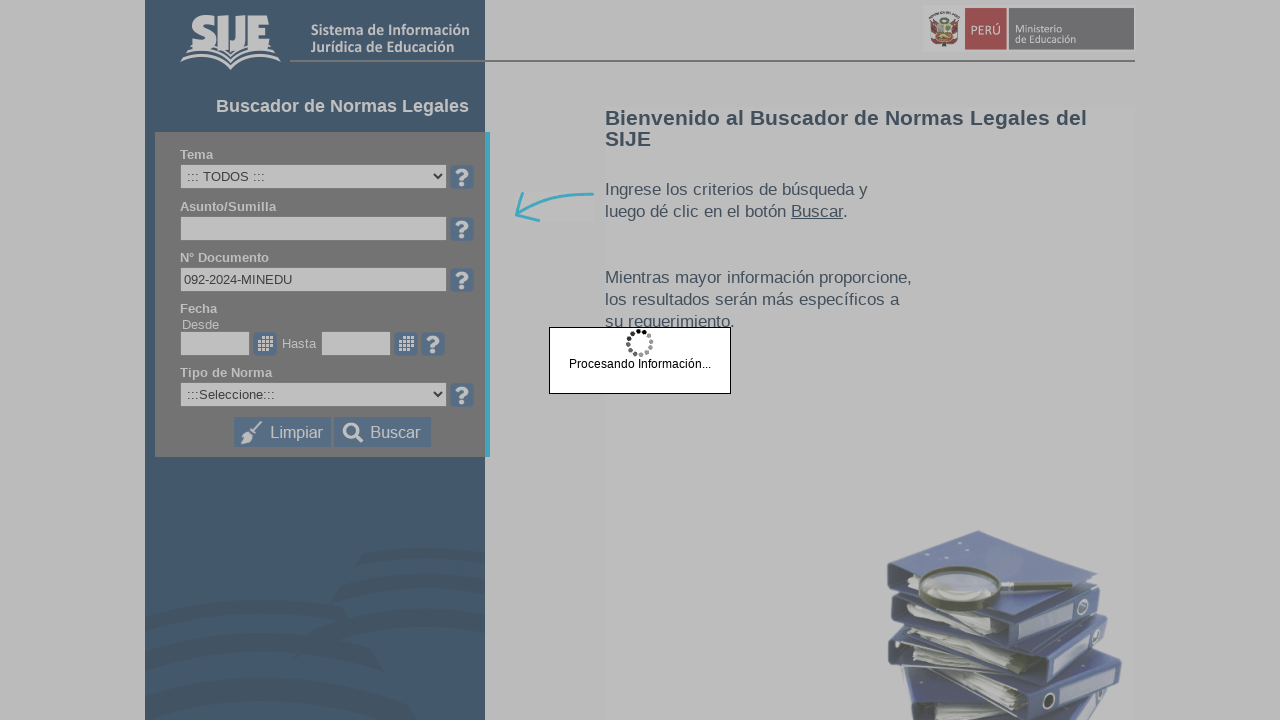

Waited for search results to load - network idle state reached
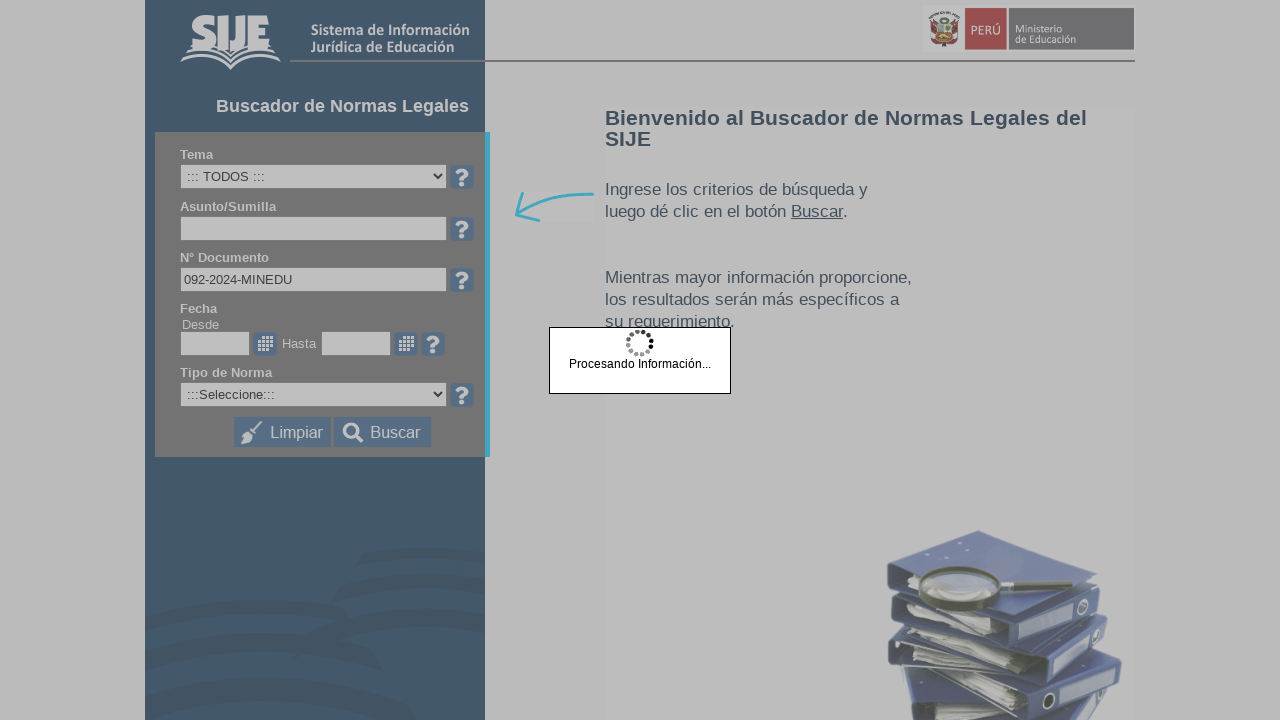

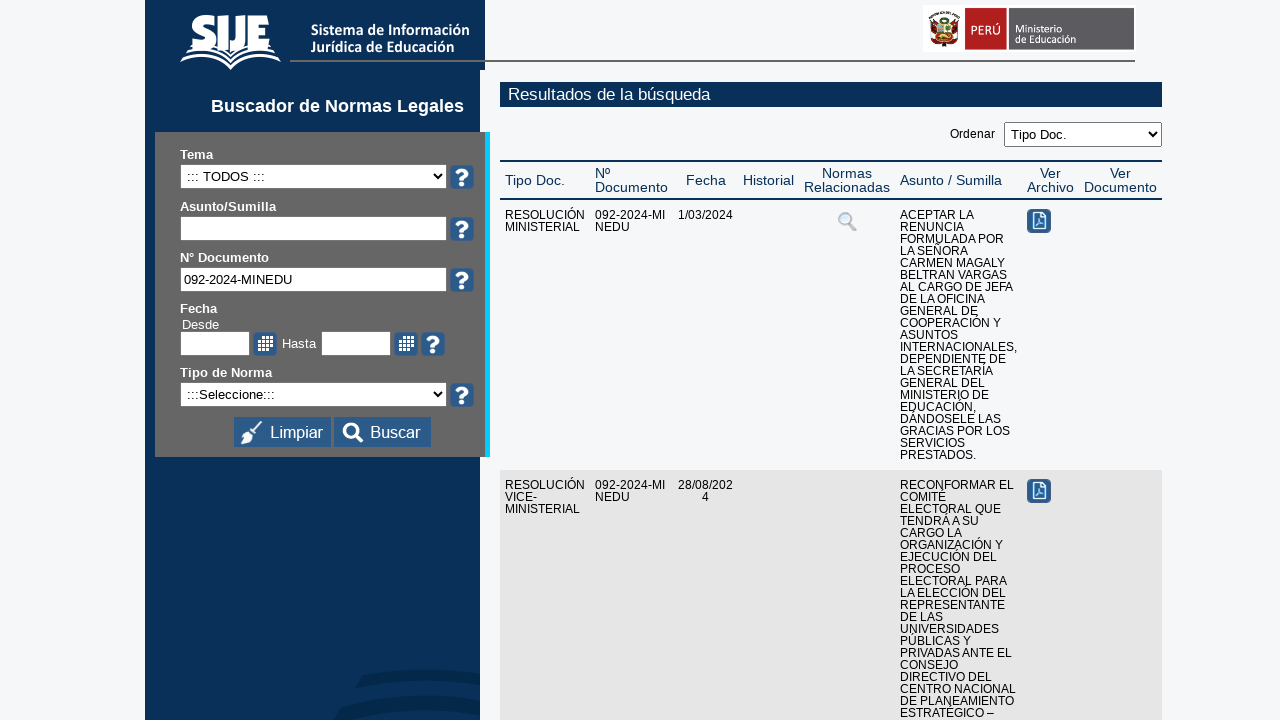